Tests checkbox functionality by verifying initial state, clicking a checkbox, and confirming the state change

Starting URL: https://rahulshettyacademy.com/dropdownsPractise/

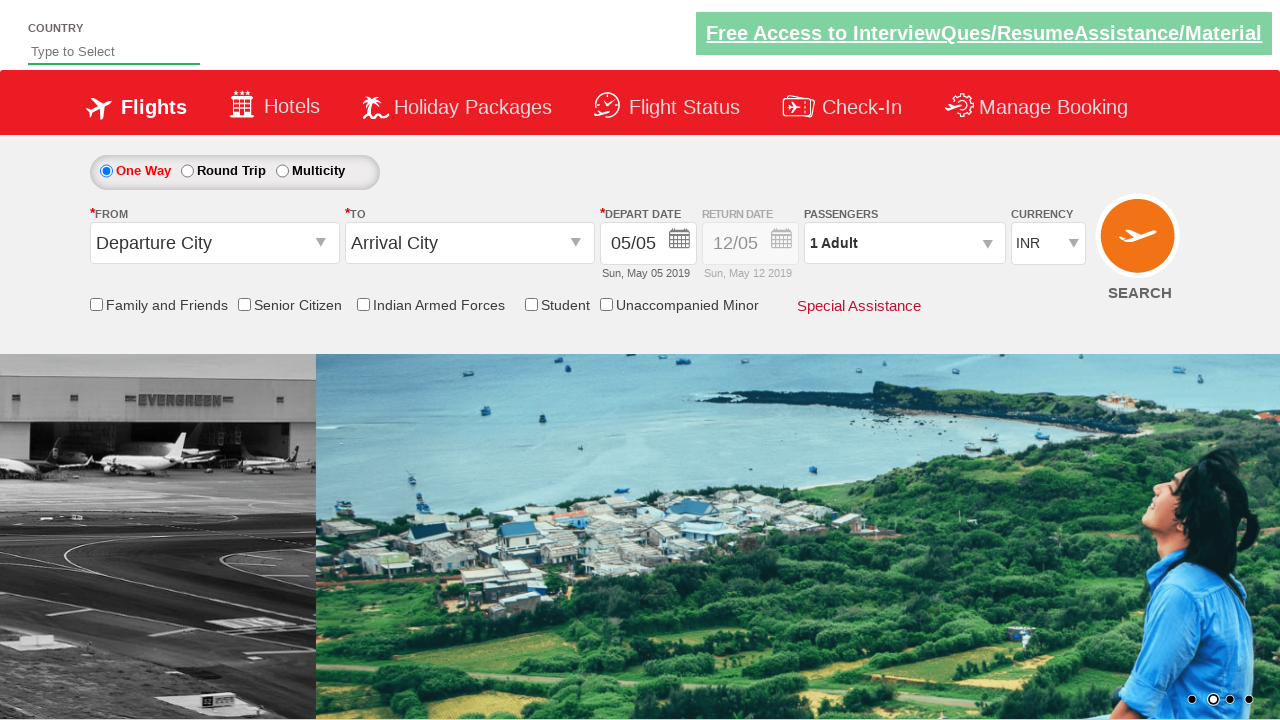

Located the friends and family checkbox element
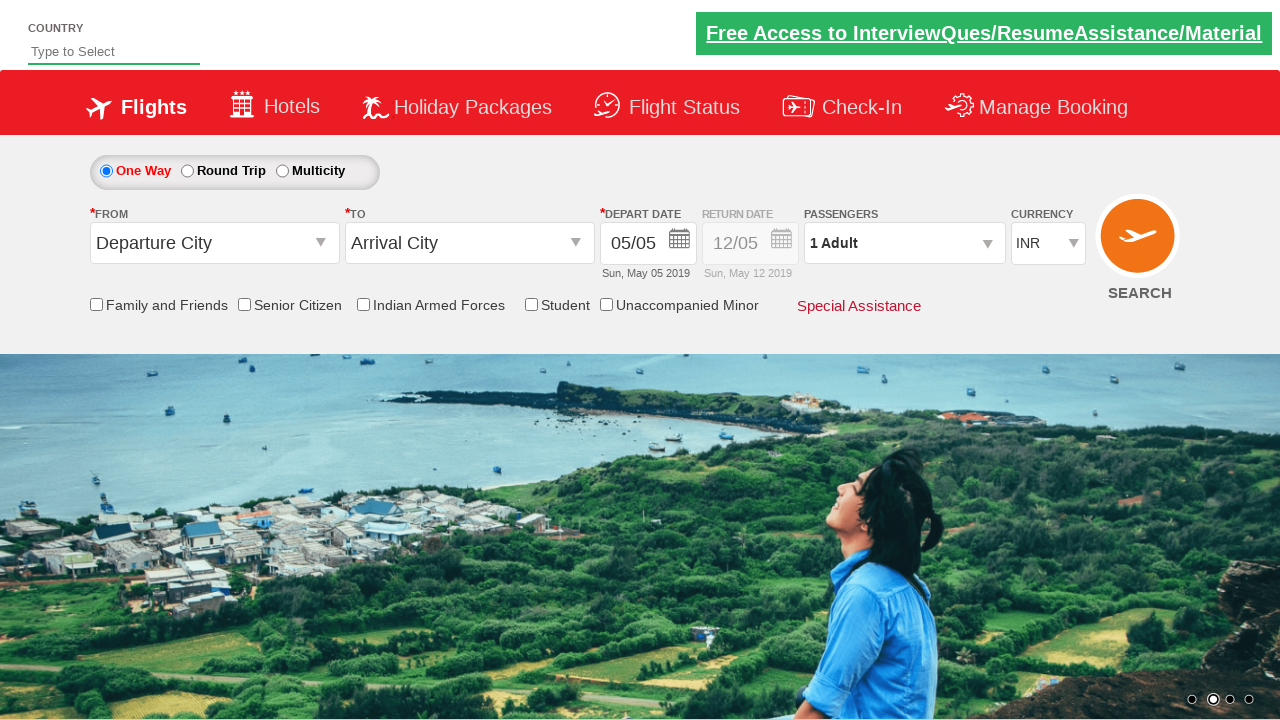

Verified checkbox is initially unchecked
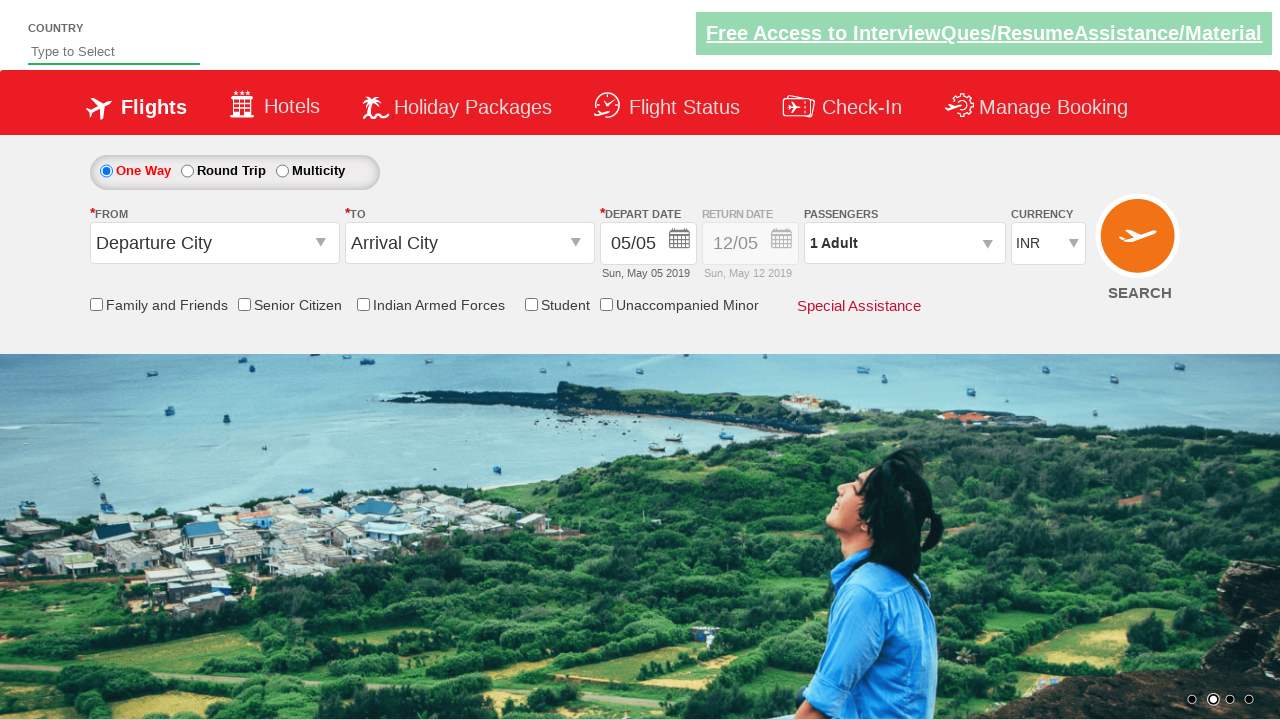

Clicked the checkbox to toggle it at (96, 304) on input#ctl00_mainContent_chk_friendsandfamily
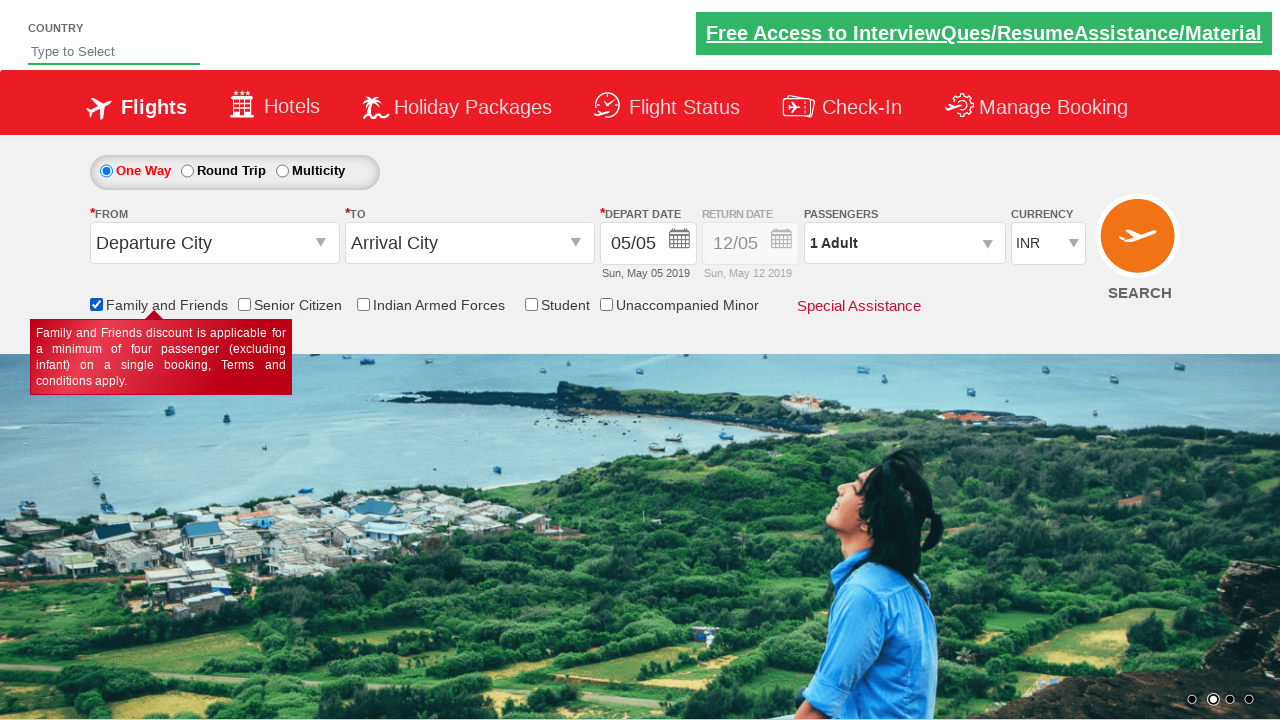

Verified checkbox is now checked after clicking
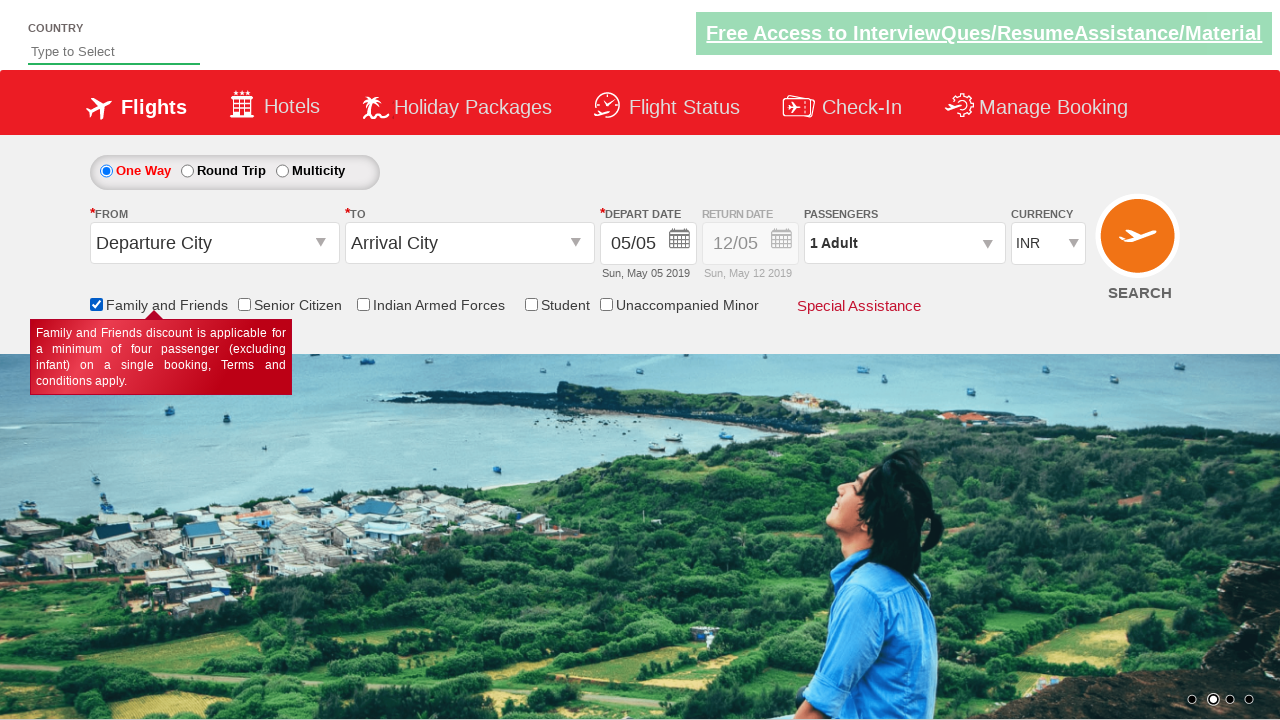

Counted total checkboxes on page: 6
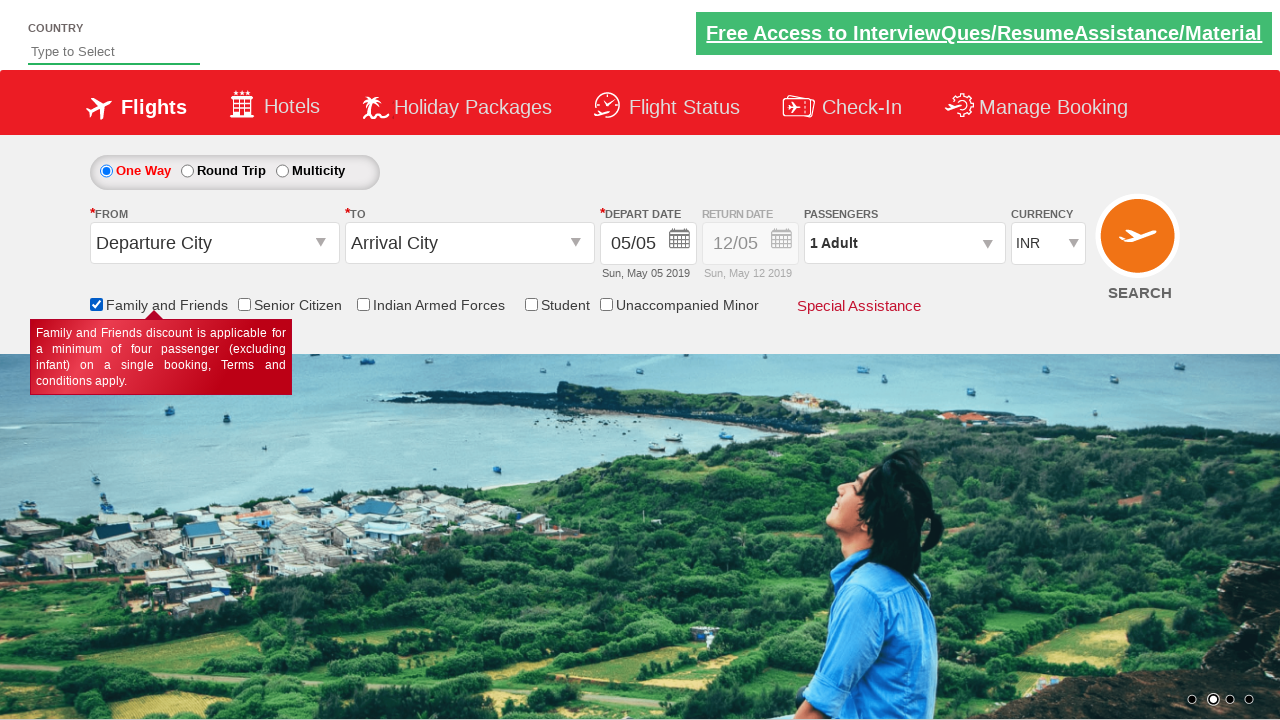

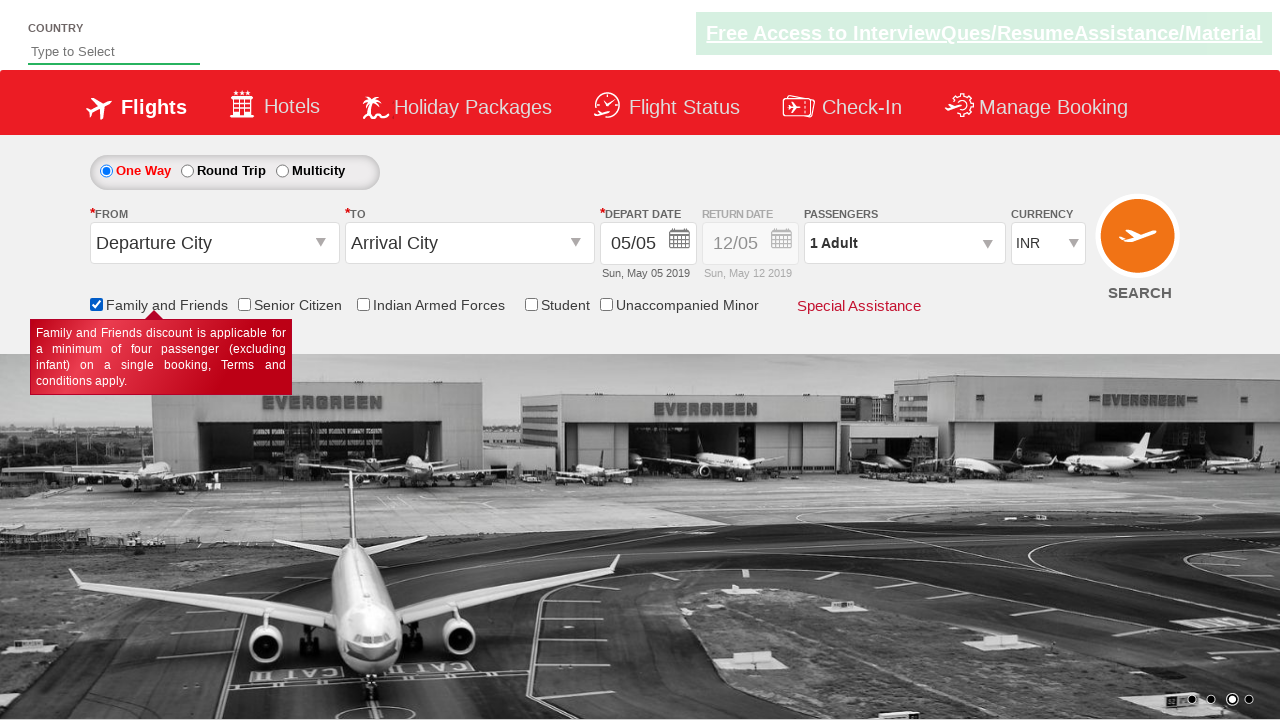